Tests web table functionality by adding a new record with user information including name, email, age, salary, and department

Starting URL: https://demoqa.com/webtables

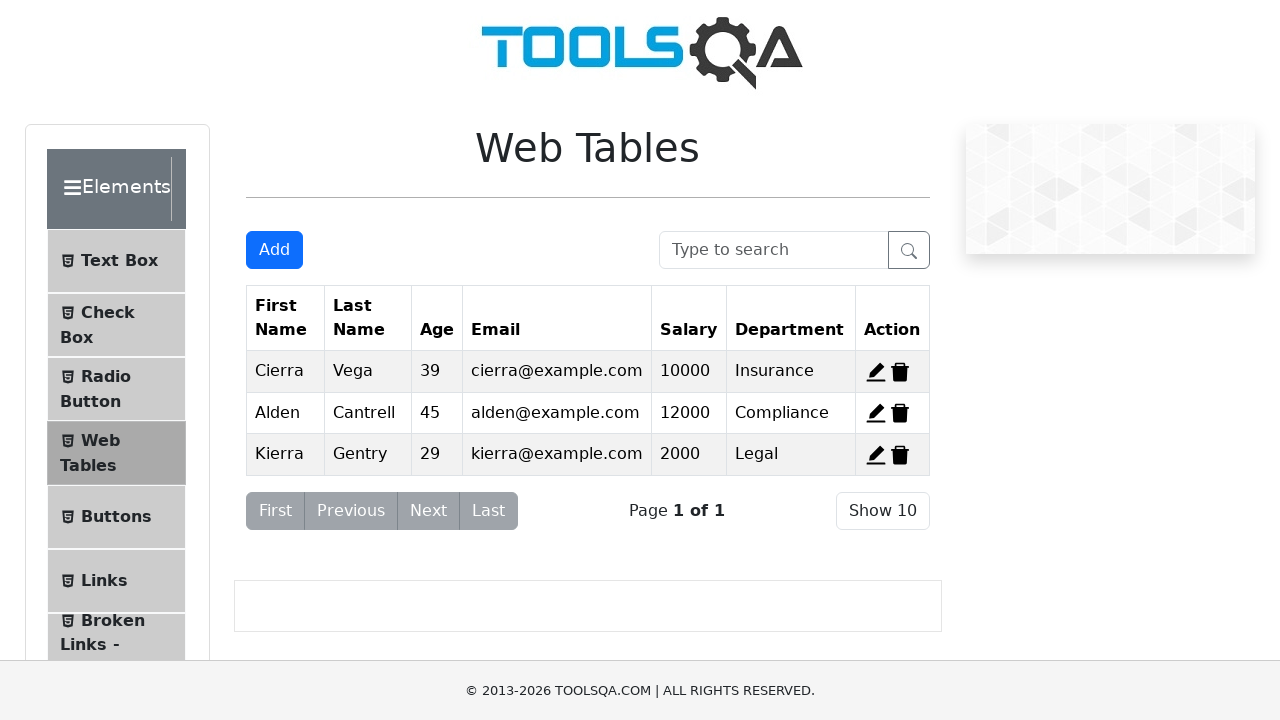

Clicked 'Add New Record' button to open the form at (274, 250) on #addNewRecordButton
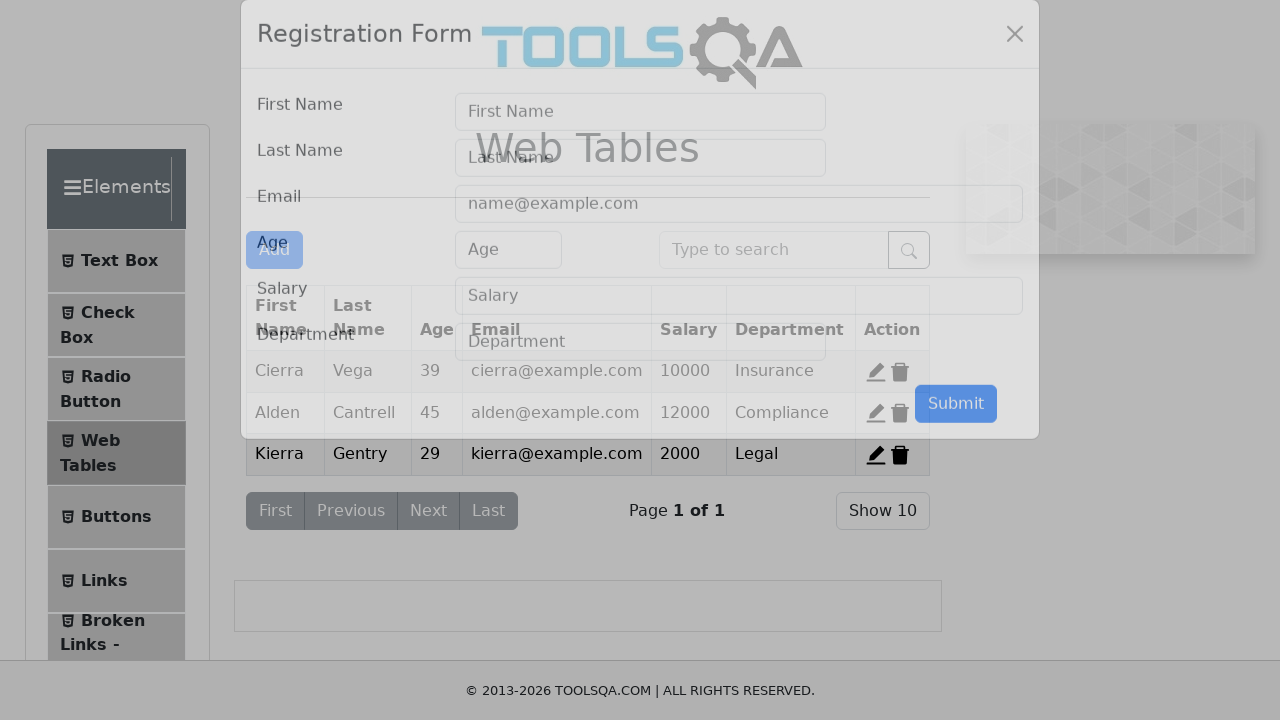

Modal form appeared with first name field visible
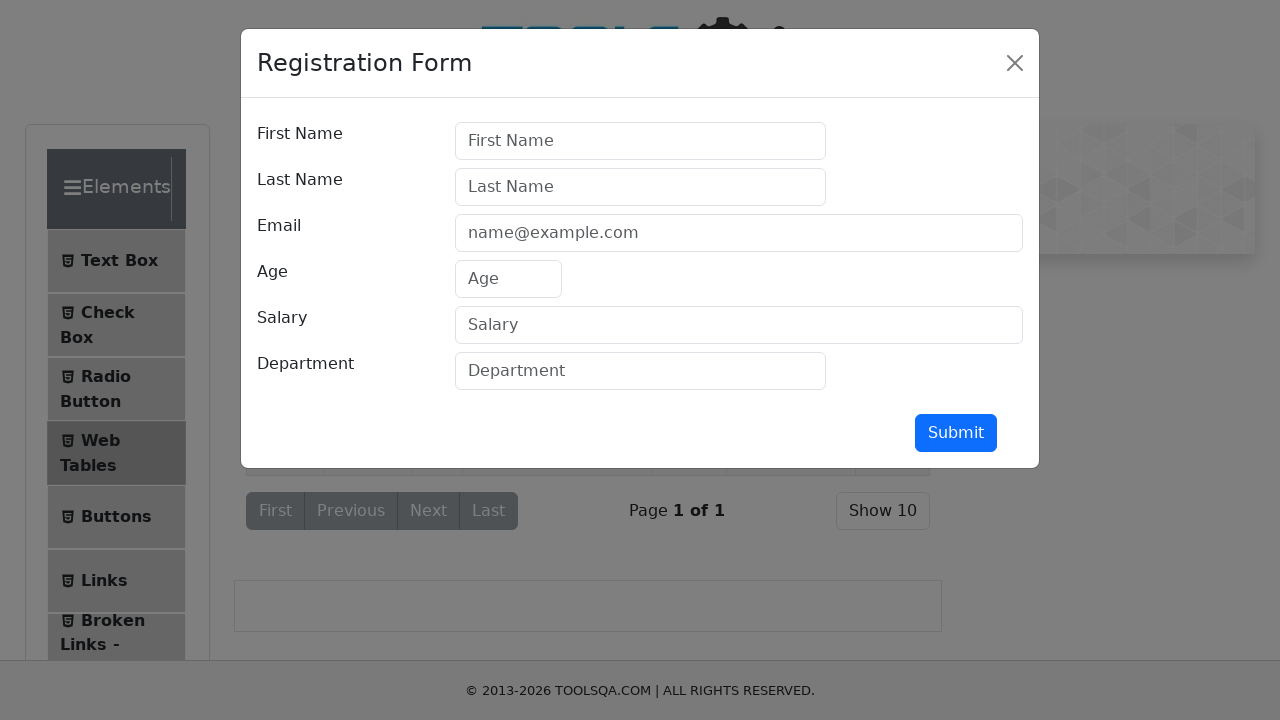

Filled first name field with 'Pavlik' on #firstName
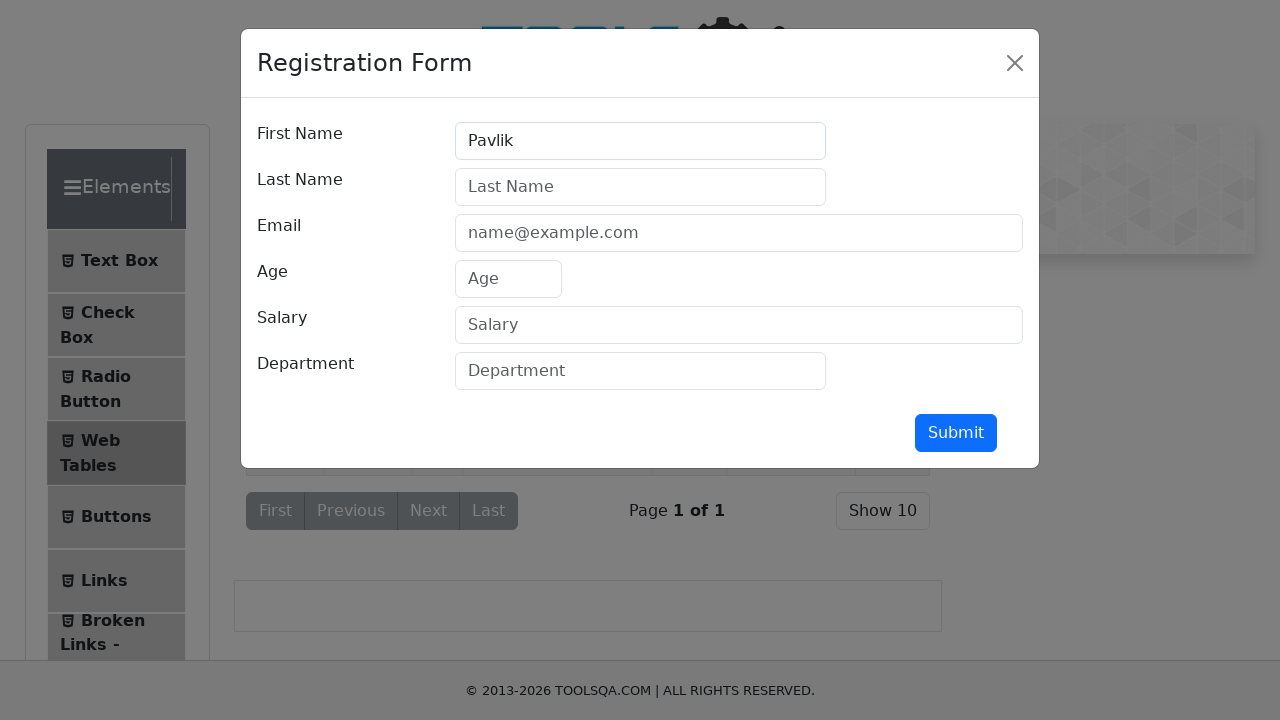

Filled last name field with 'Morozov' on #lastName
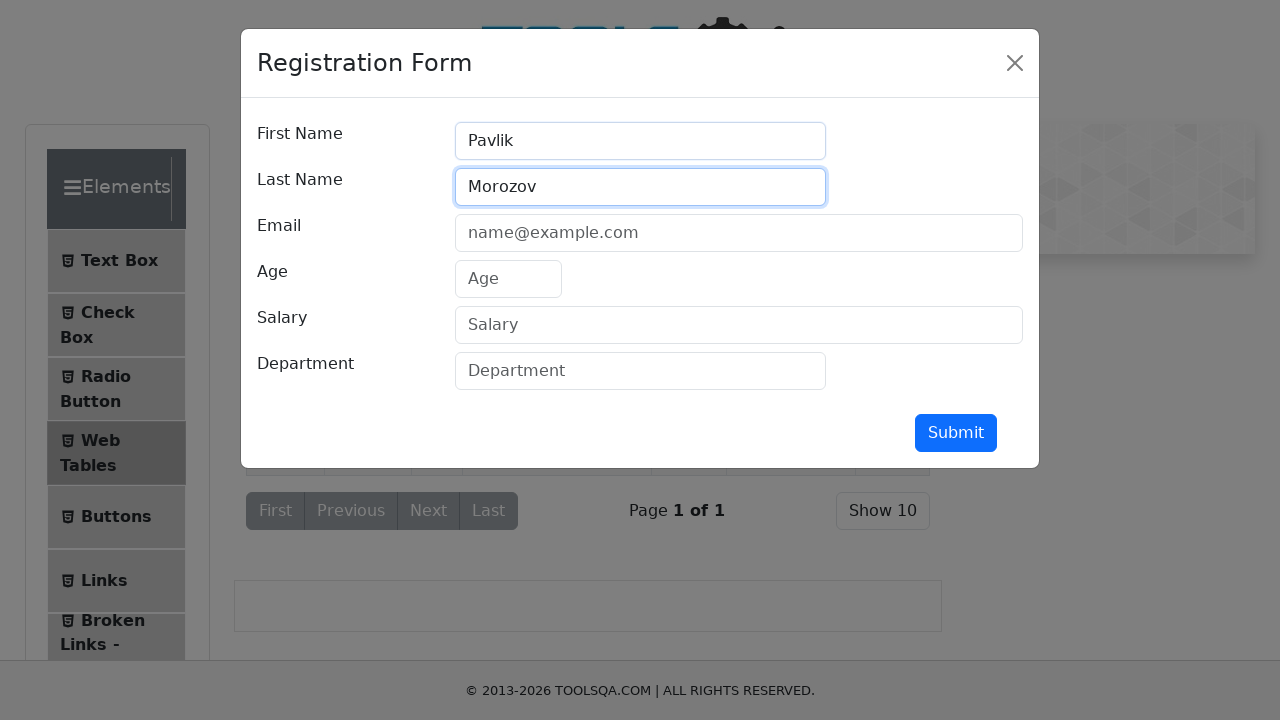

Filled email field with 'funnyStories@gmail.com' on #userEmail
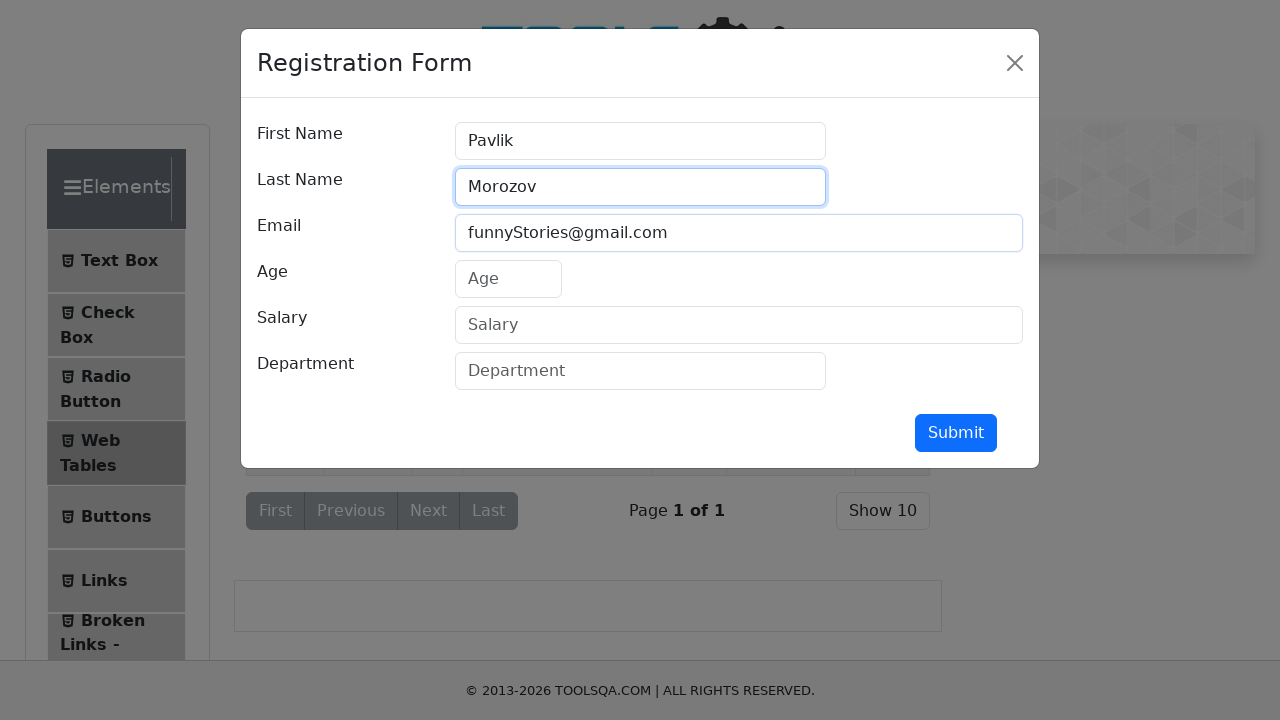

Filled age field with '21' on #age
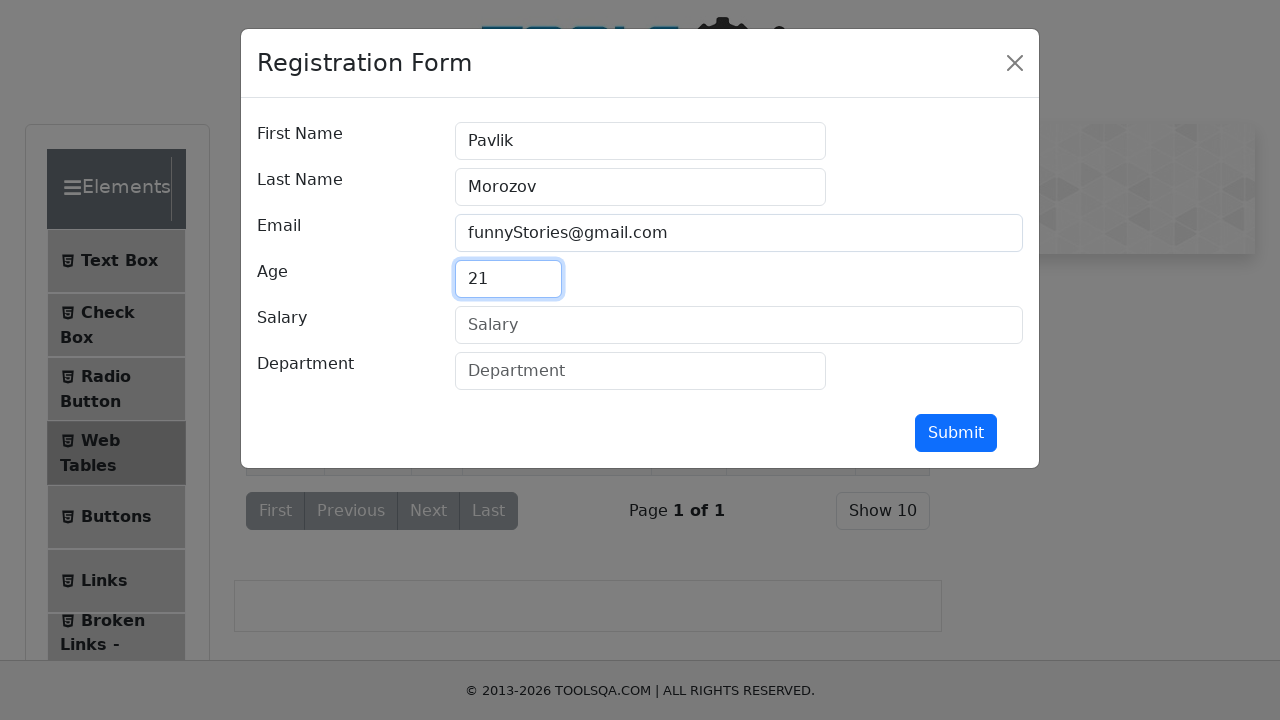

Filled salary field with '3000' on #salary
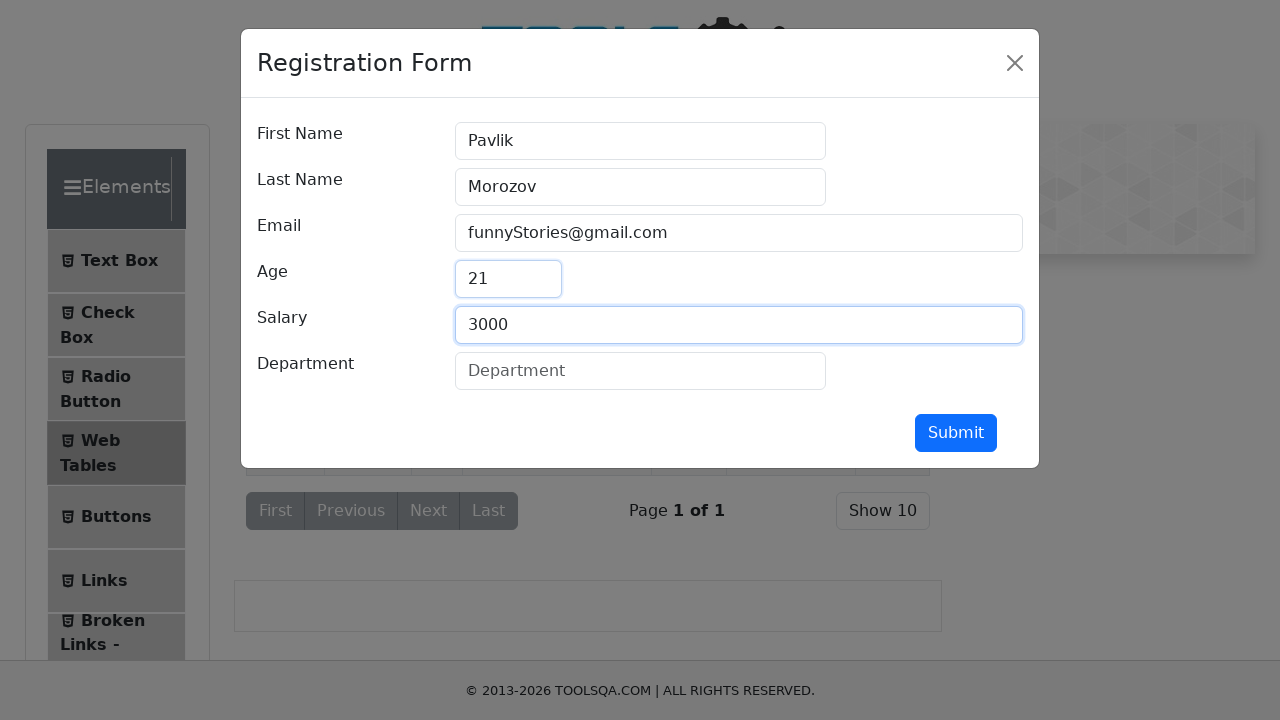

Filled department field with 'QA department' on #department
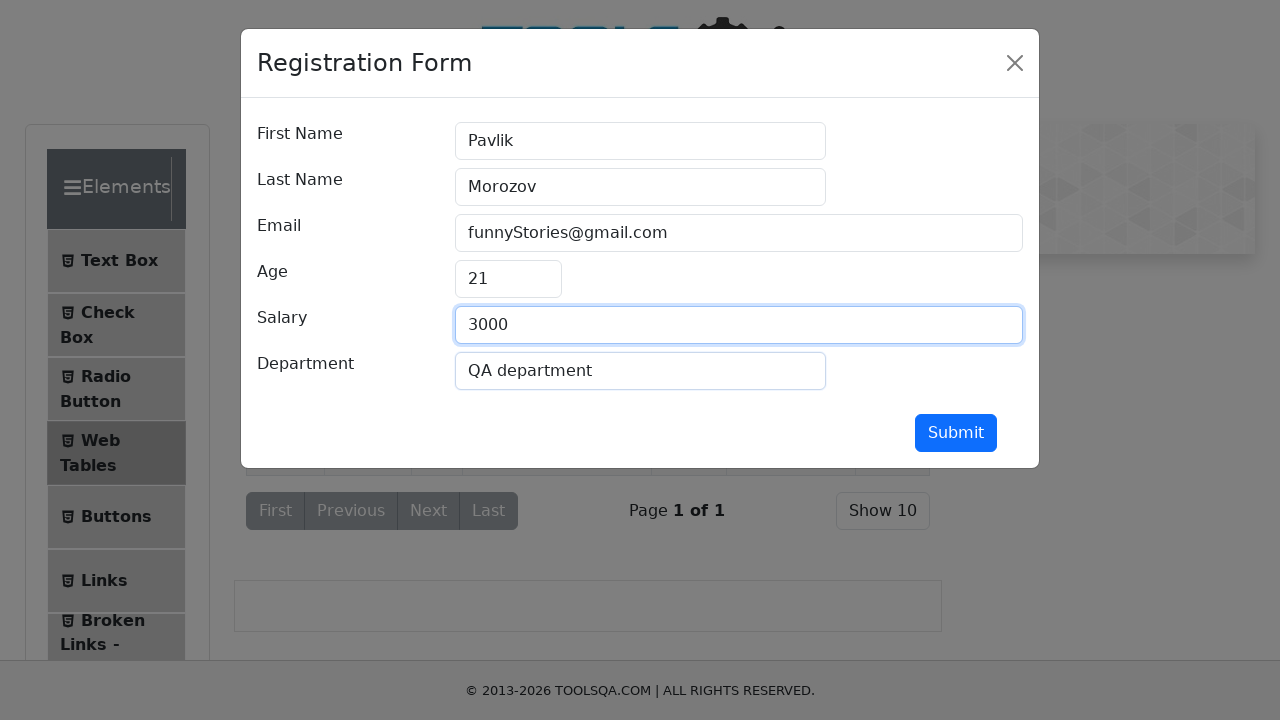

Clicked submit button to add the new record at (956, 433) on #submit
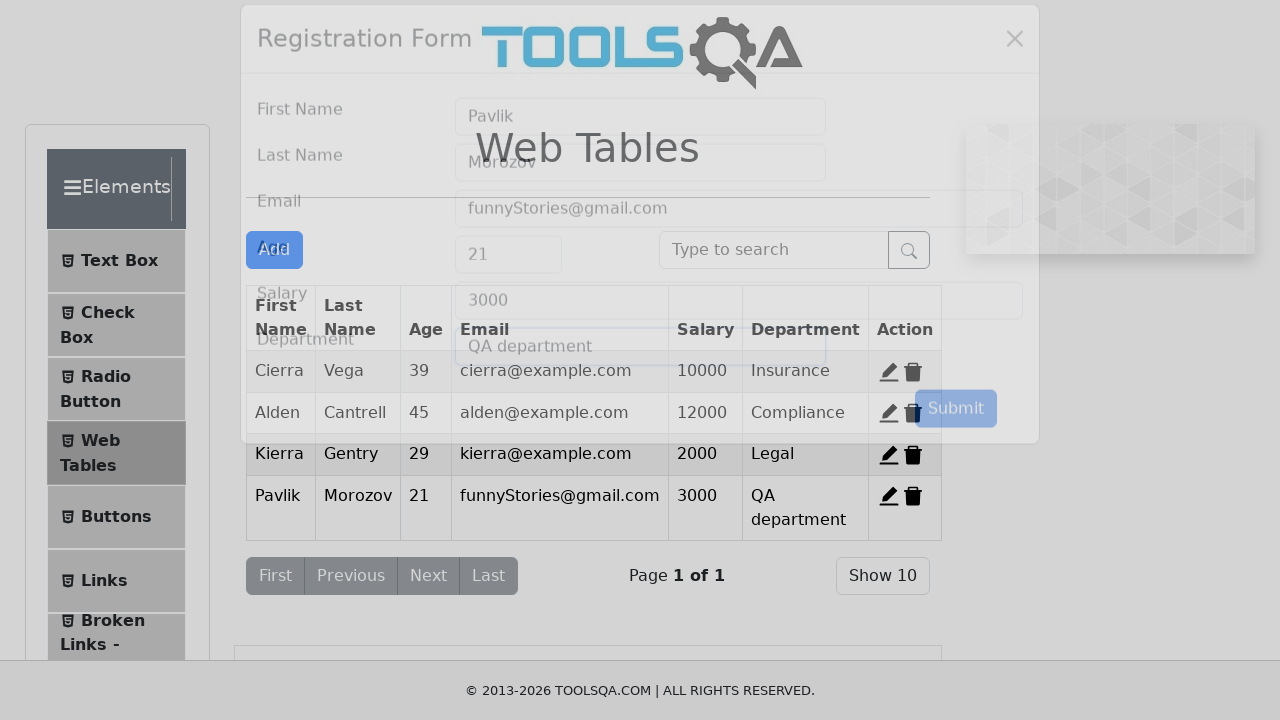

Modal closed and table updated with new record
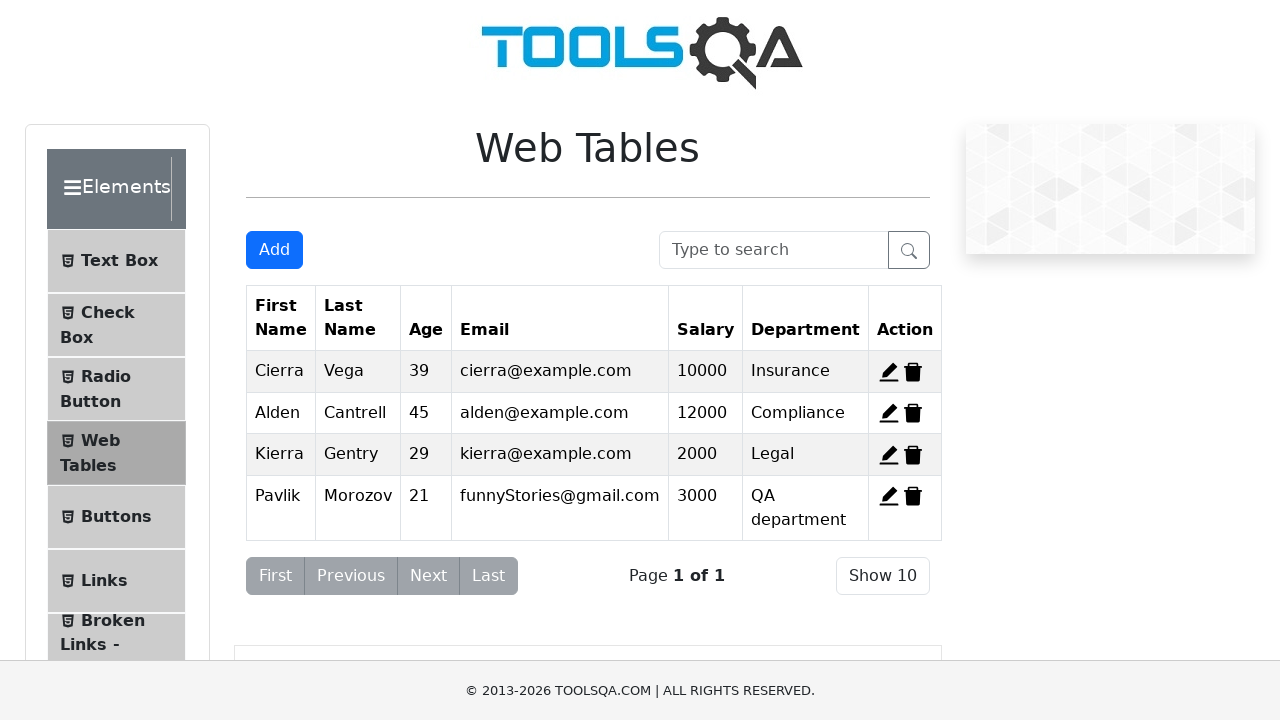

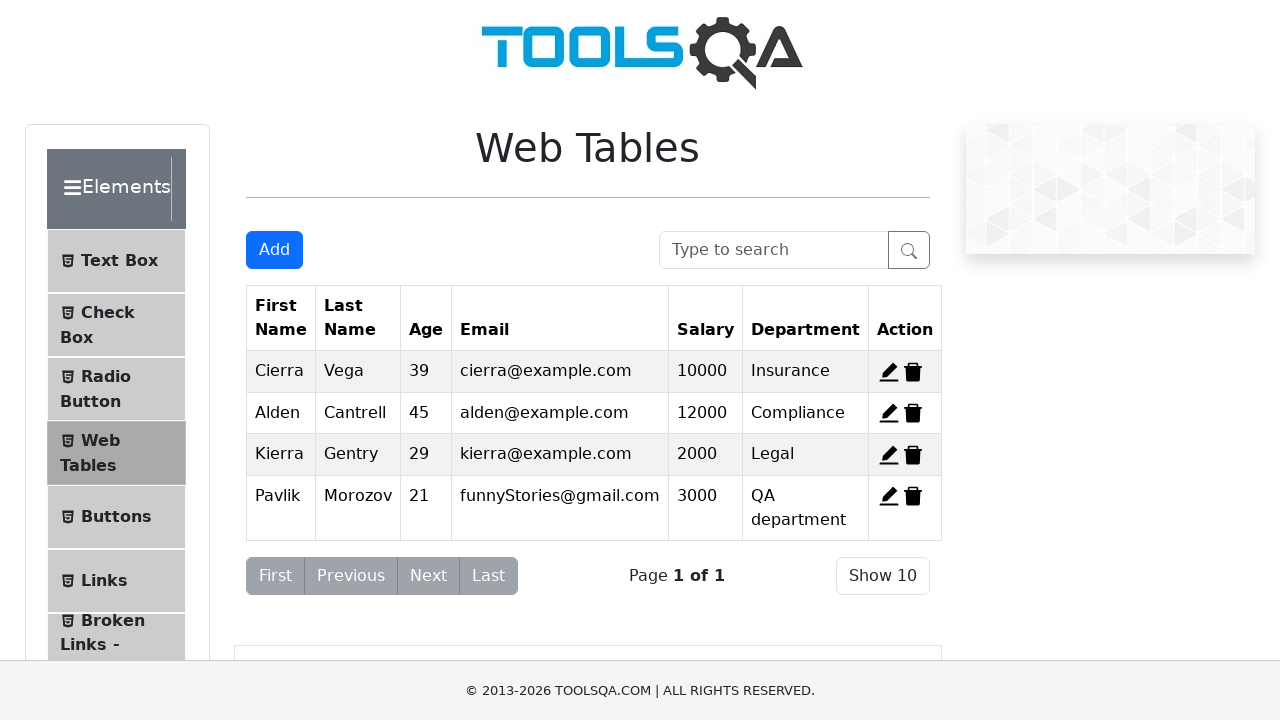